Tests iframe handling by locating a frame on the page and filling a text input field within that frame

Starting URL: https://demo.automationtesting.in/Frames.html

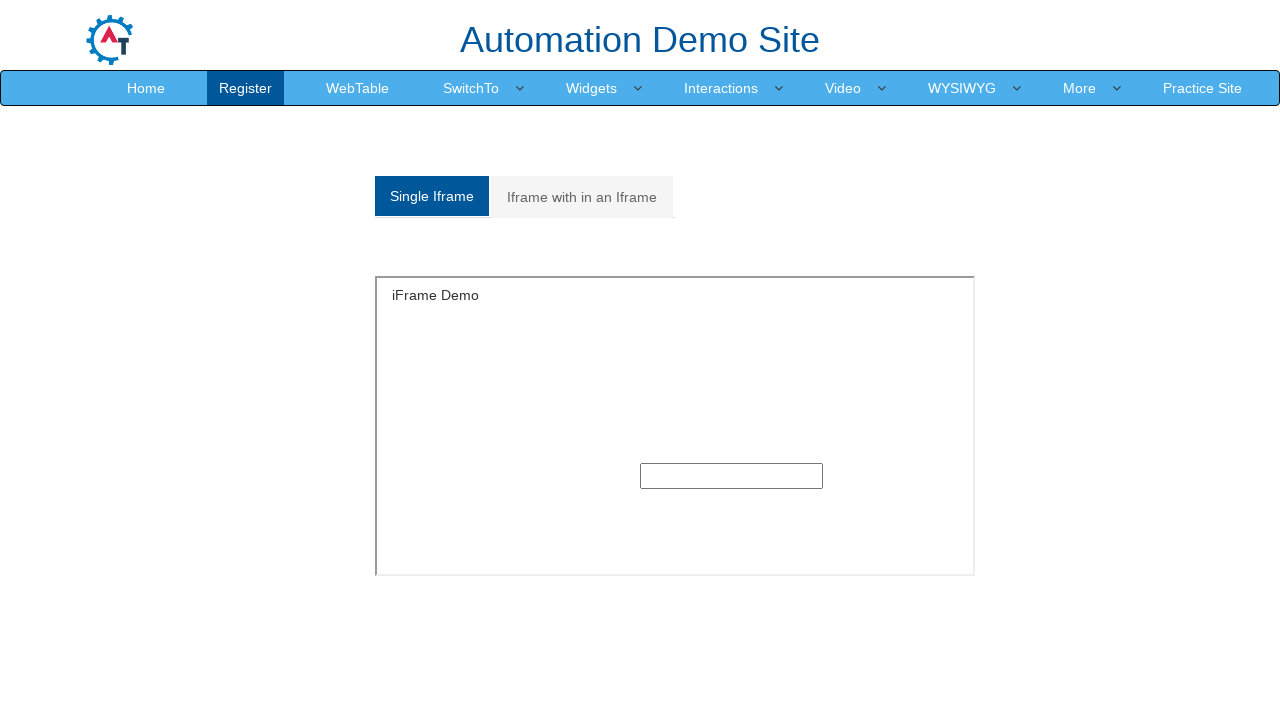

Navigated to Frame Handling test page
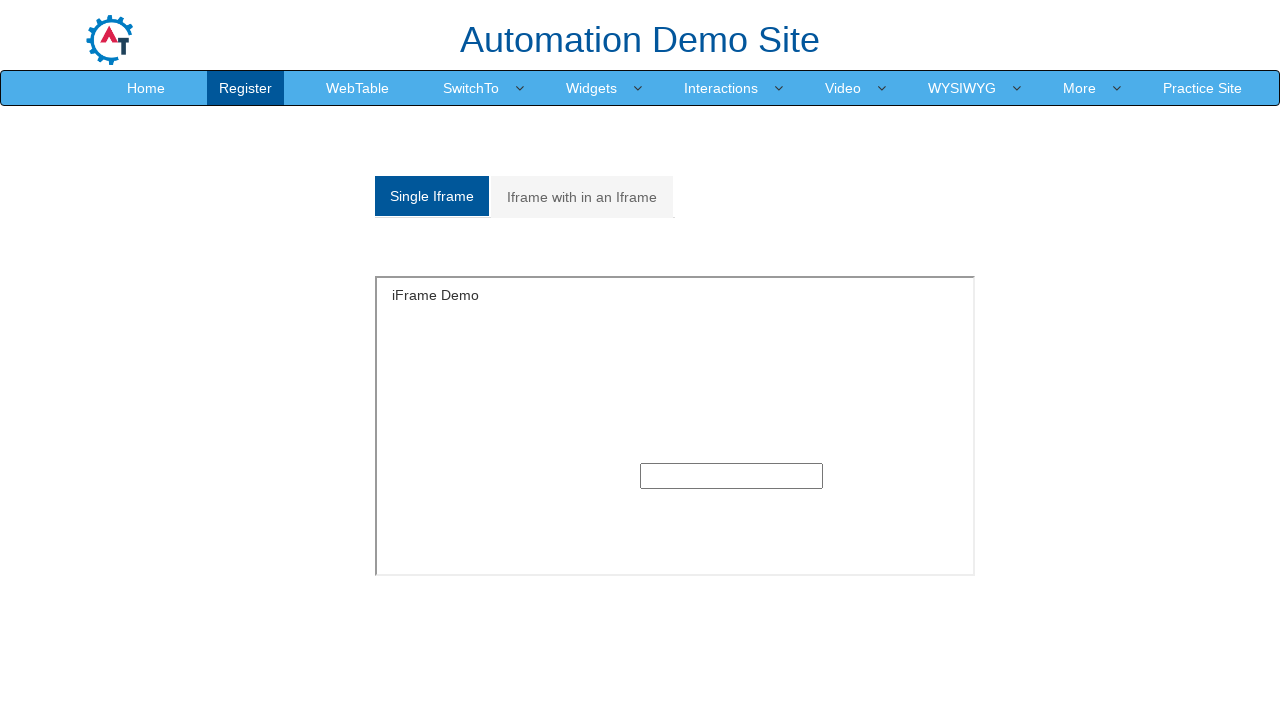

Located iframe with id 'singleframe'
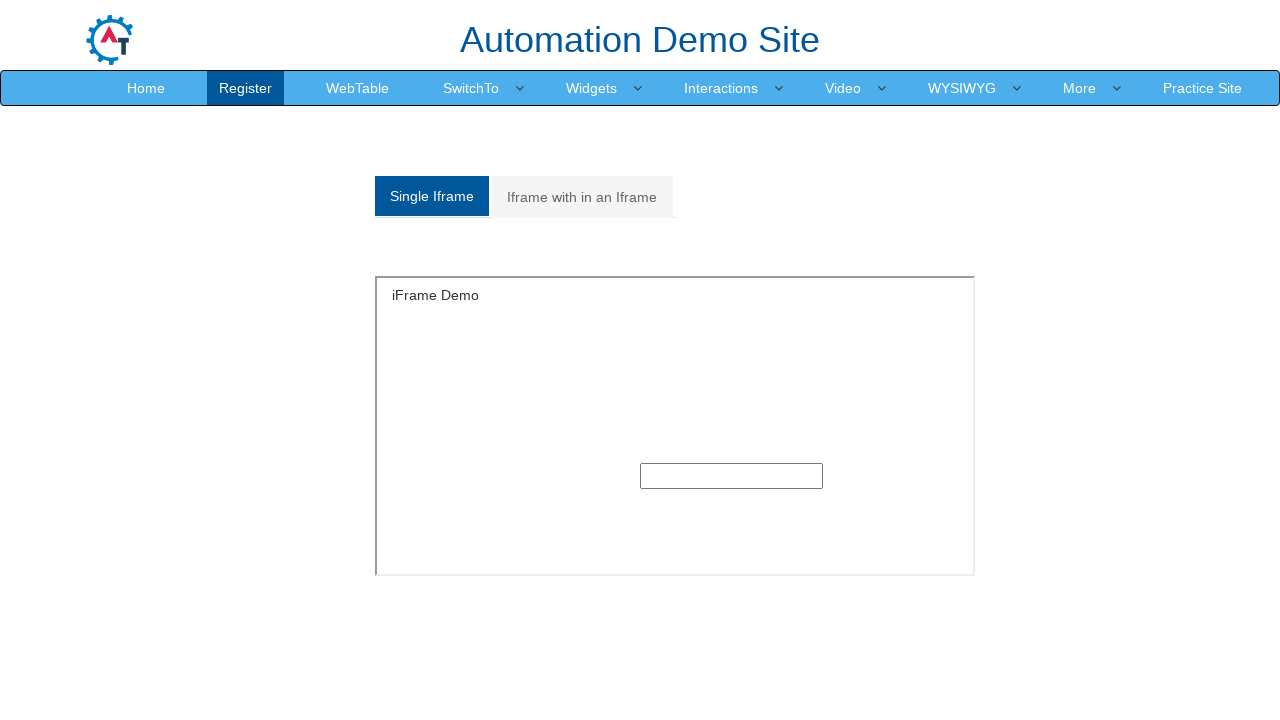

Filled text input field inside iframe with 'Baskar' on xpath=//iframe[@id='singleframe'] >> internal:control=enter-frame >> xpath=//inp
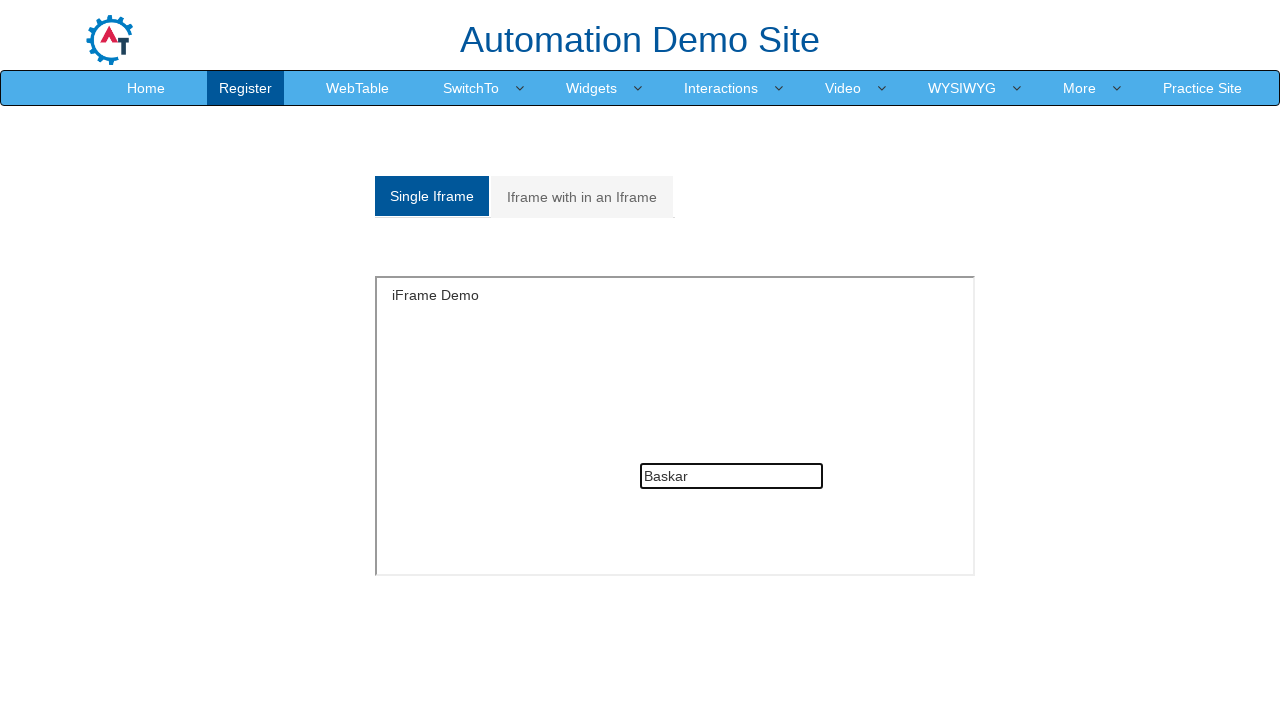

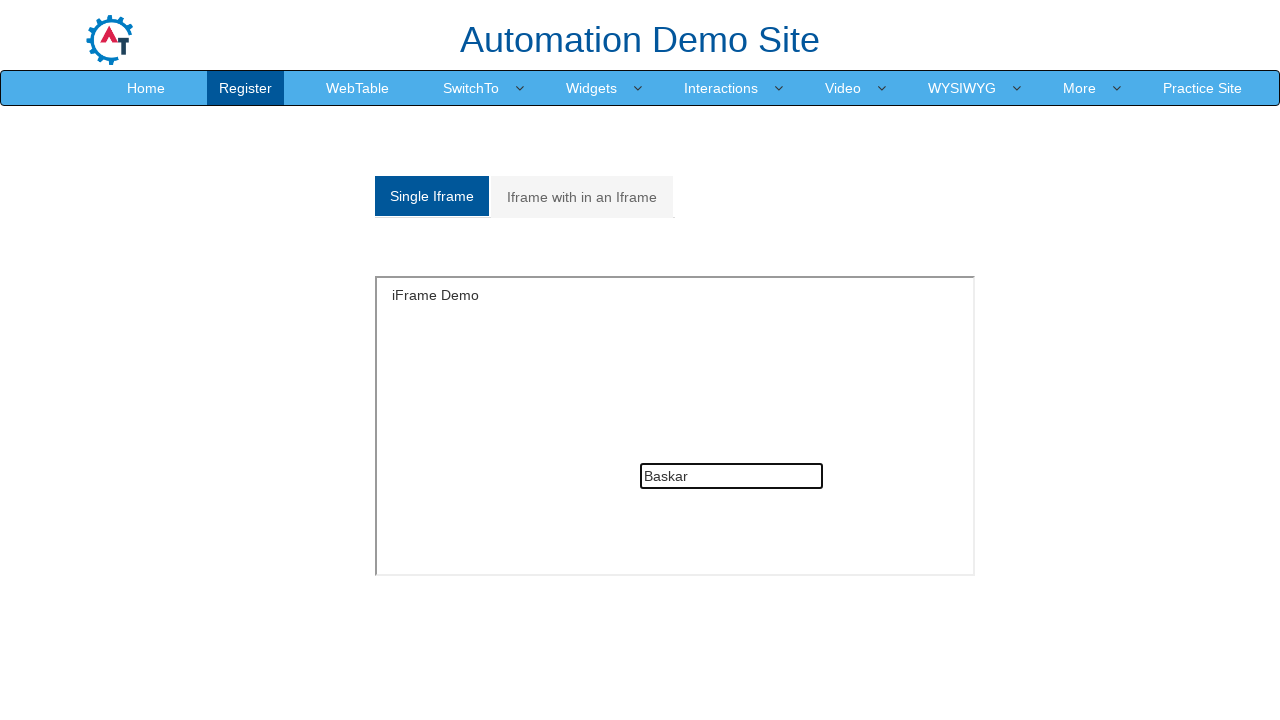